Navigates to the EPAM homepage and verifies it loads successfully

Starting URL: https://www.epam.com

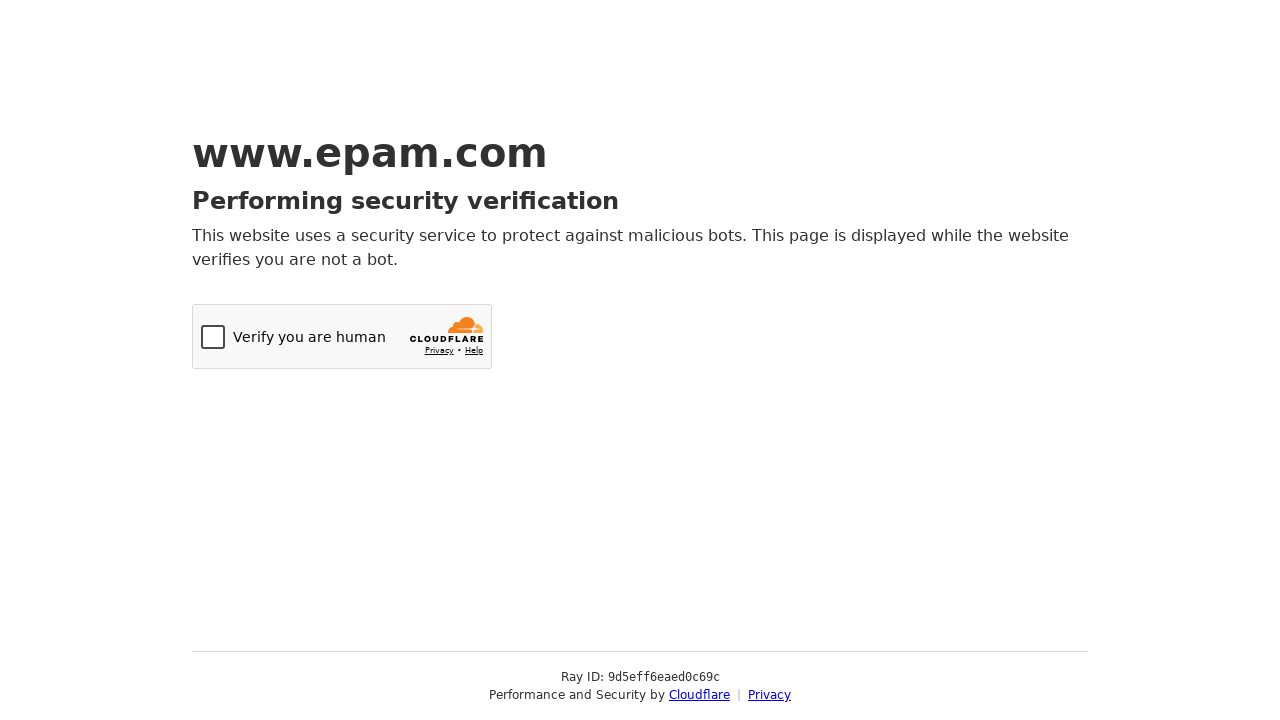

Navigated to EPAM homepage (https://www.epam.com)
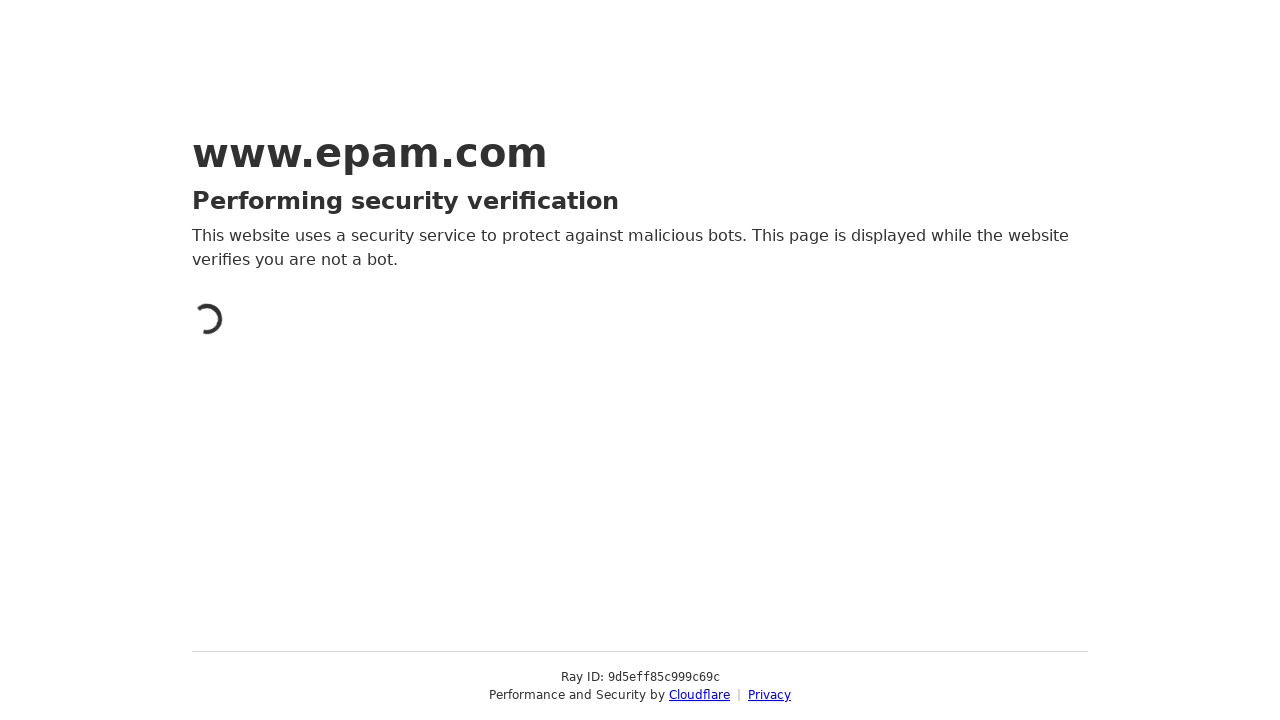

Page DOM content has loaded
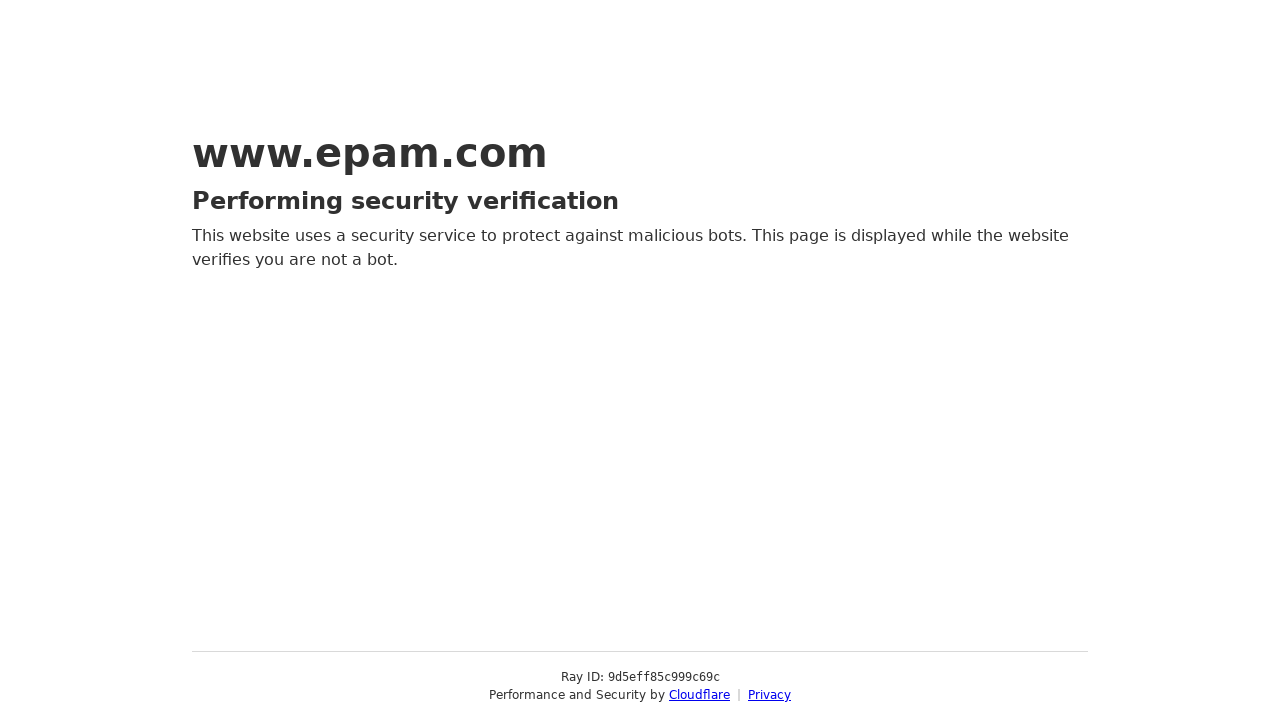

Body element is present - EPAM homepage loaded successfully
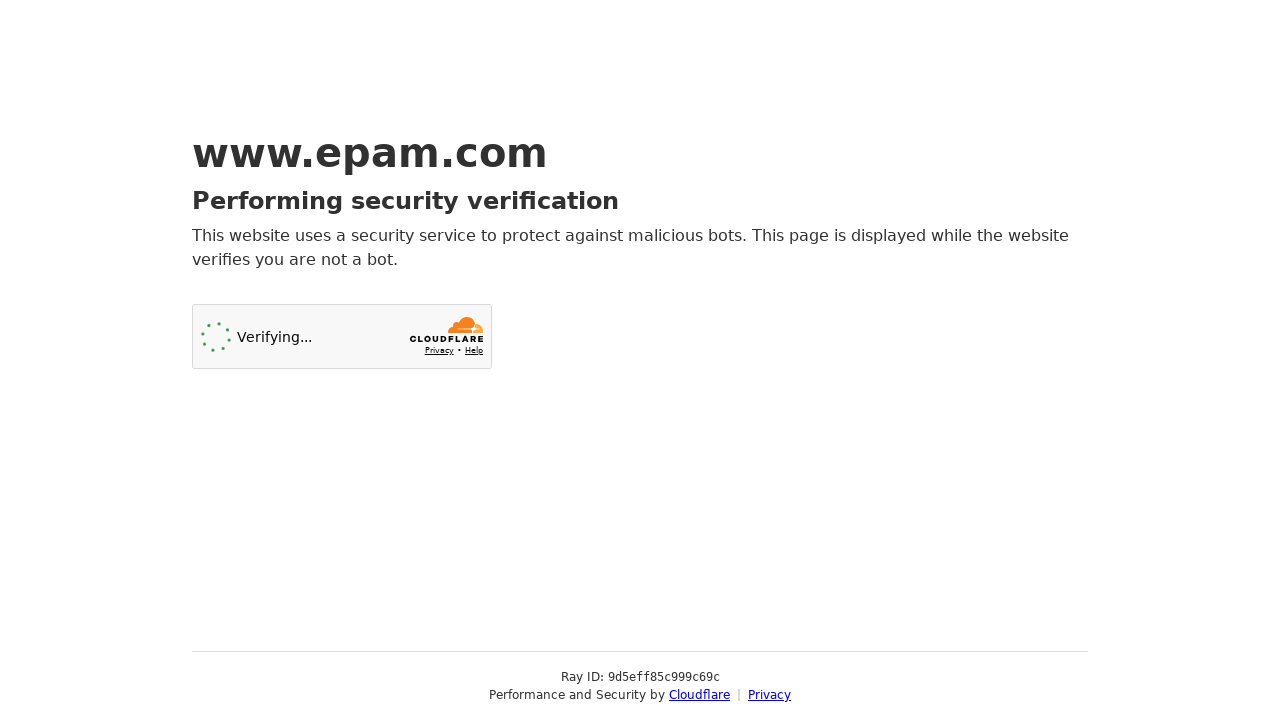

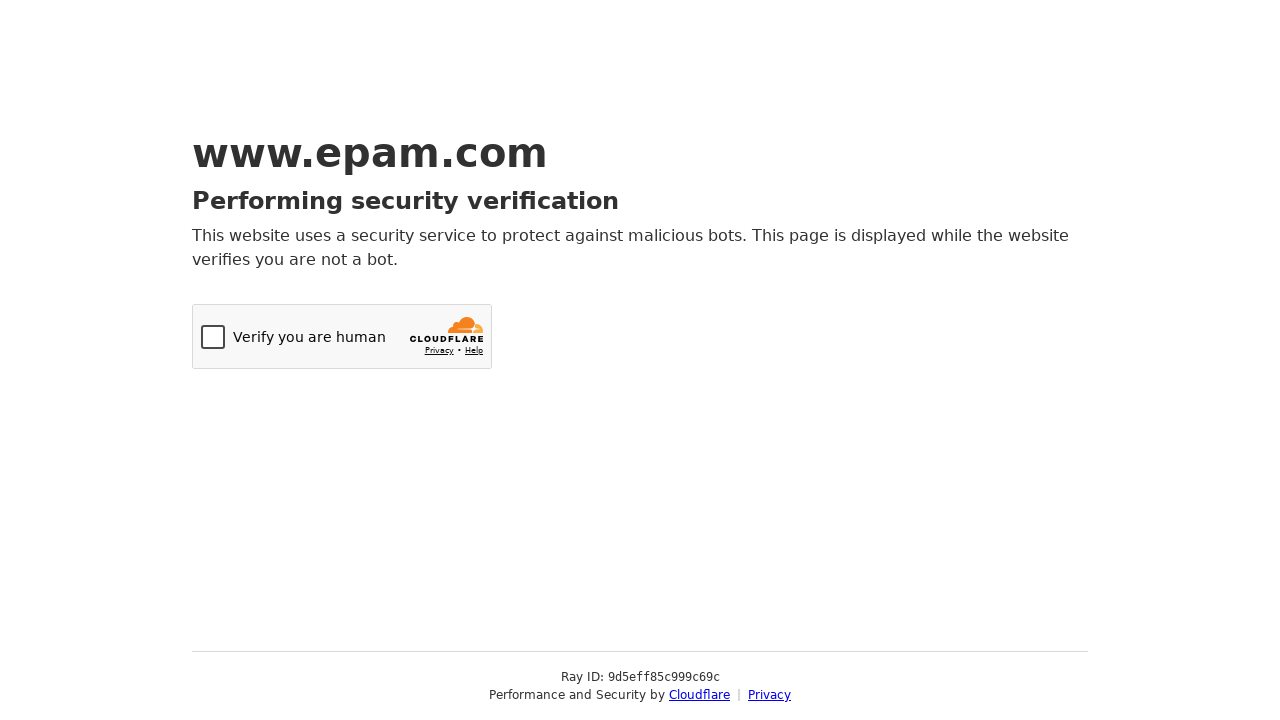